Tests window handling functionality by opening a new window, switching between windows, and verifying content in both parent and child windows

Starting URL: https://the-internet.herokuapp.com/windows

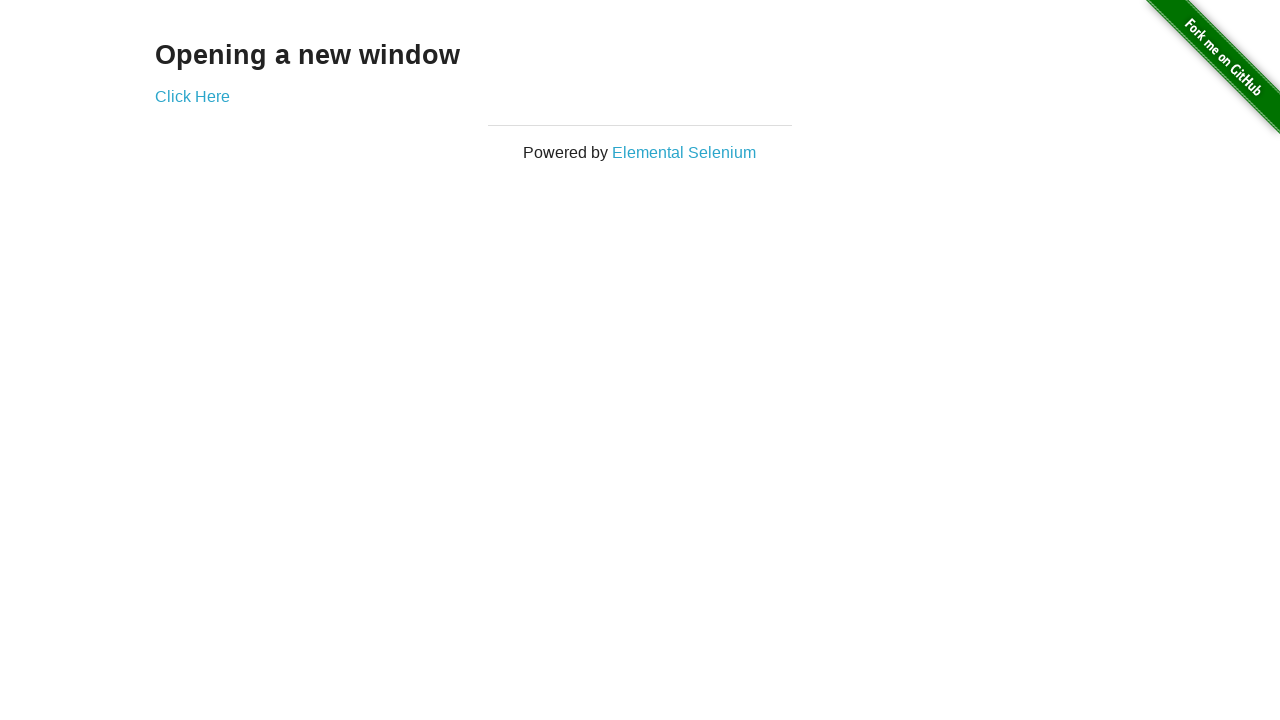

Stored parent window context and page reference
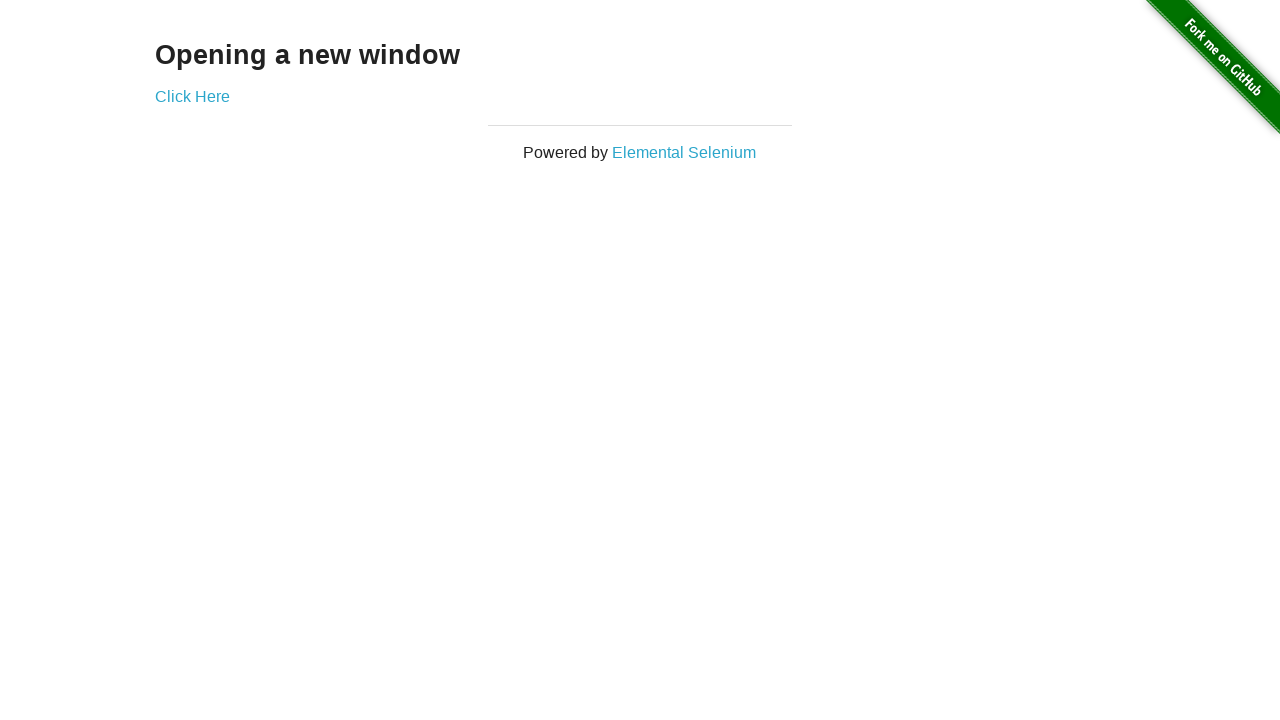

Verified parent window heading text is 'Opening a new window'
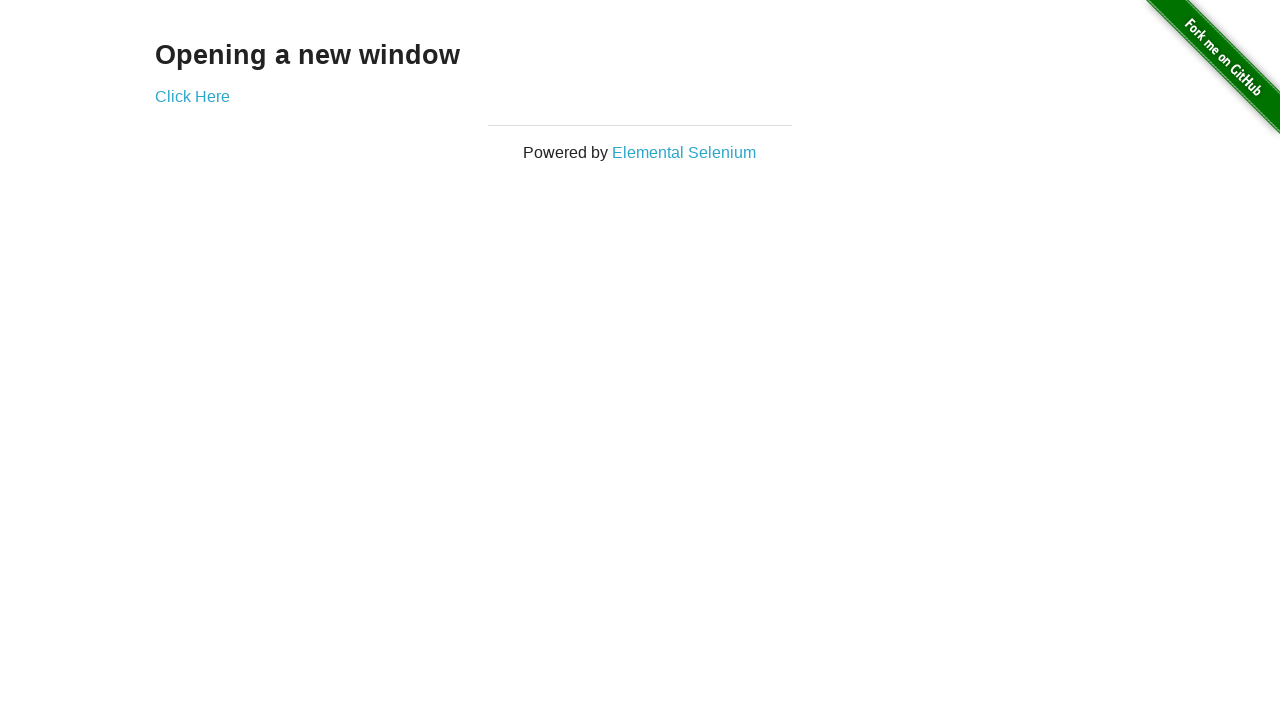

Verified parent window title is 'The Internet'
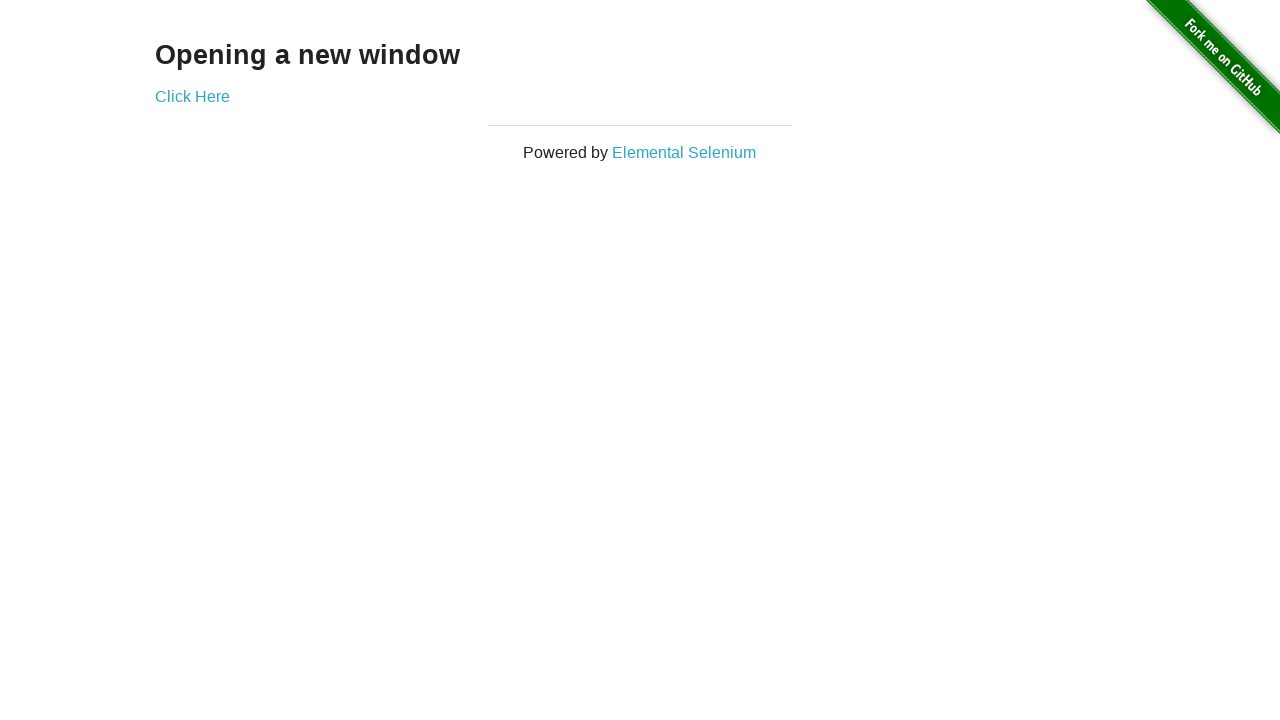

Clicked 'Click Here' button to open new window at (192, 96) on text=Click Here
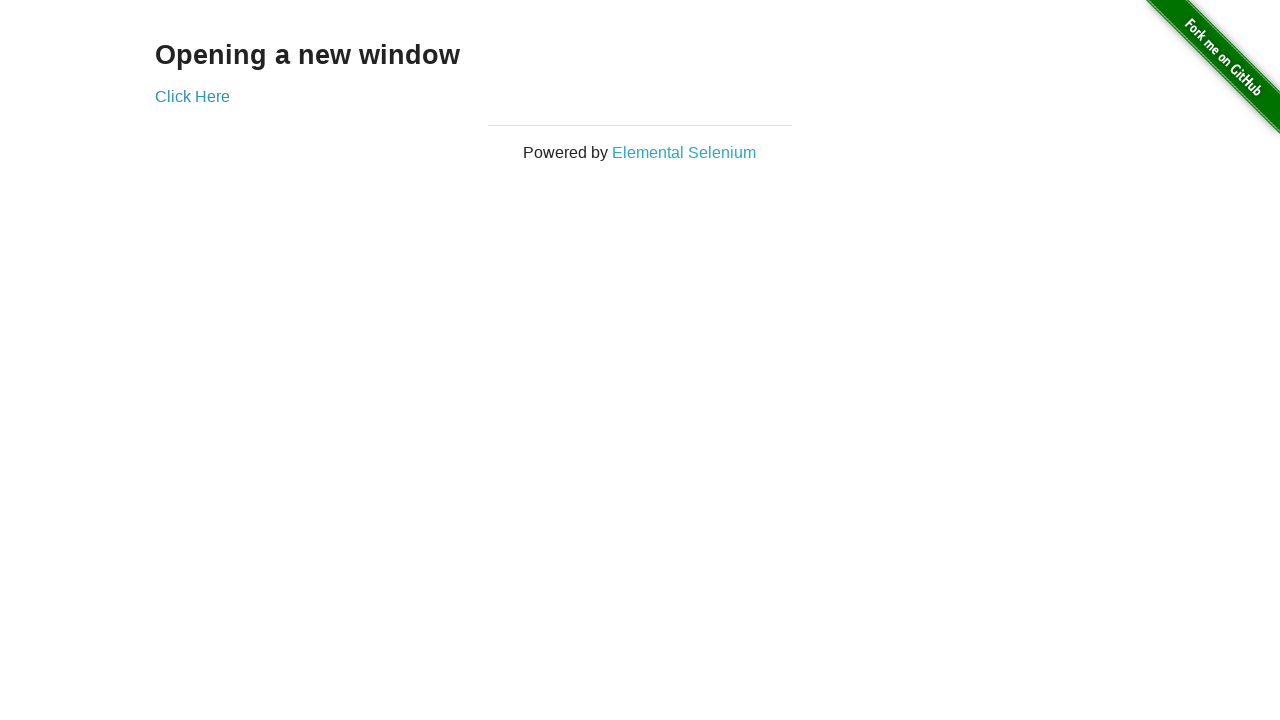

New window/tab opened and captured
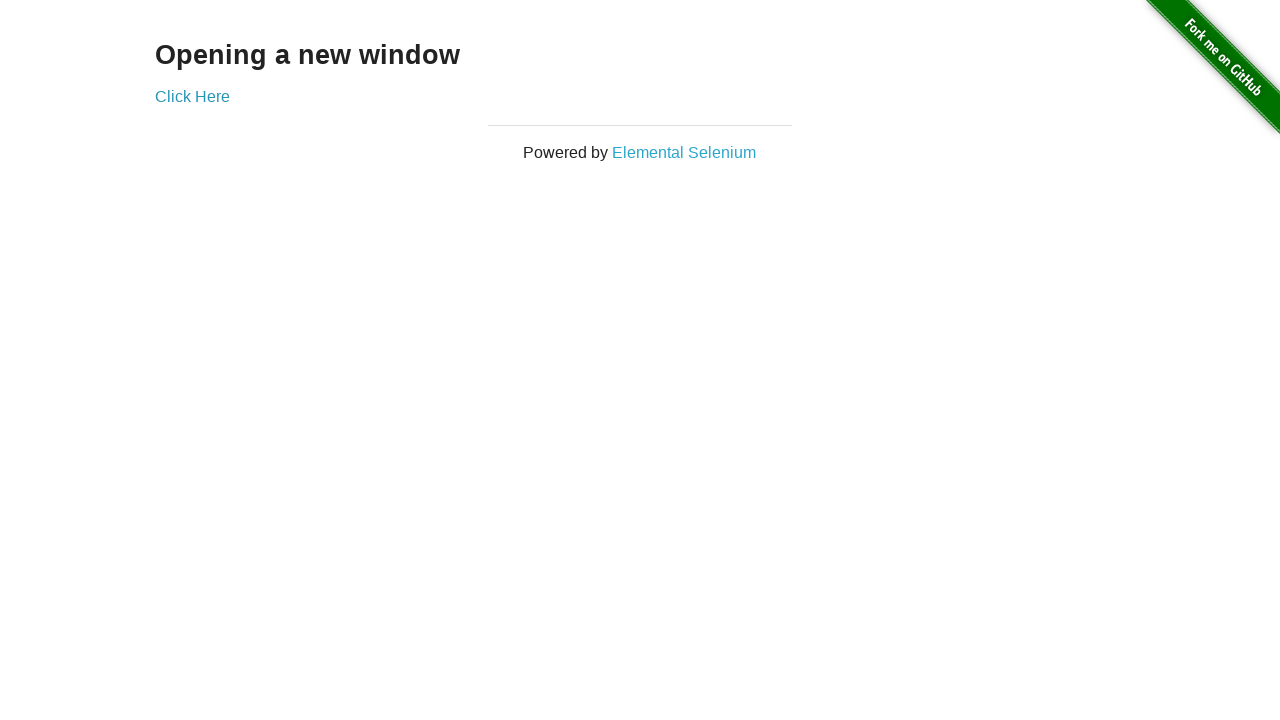

Waited for new window to load completely
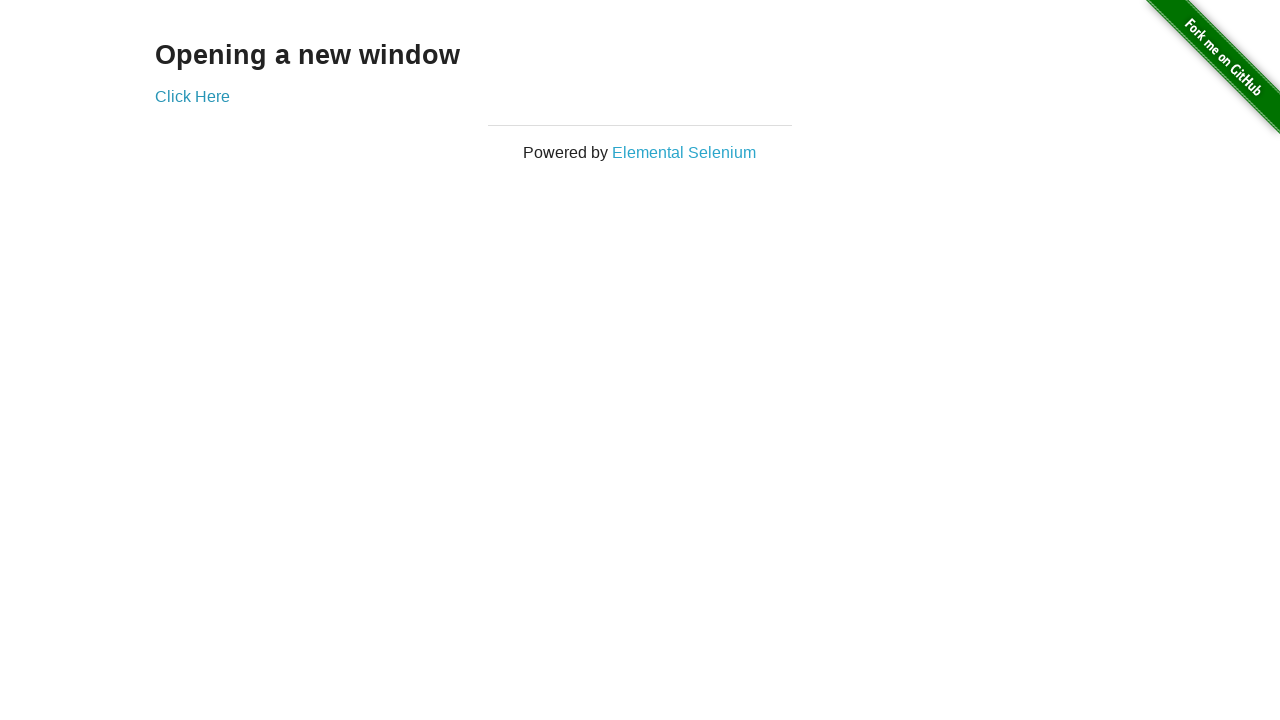

Verified new window title is 'New Window'
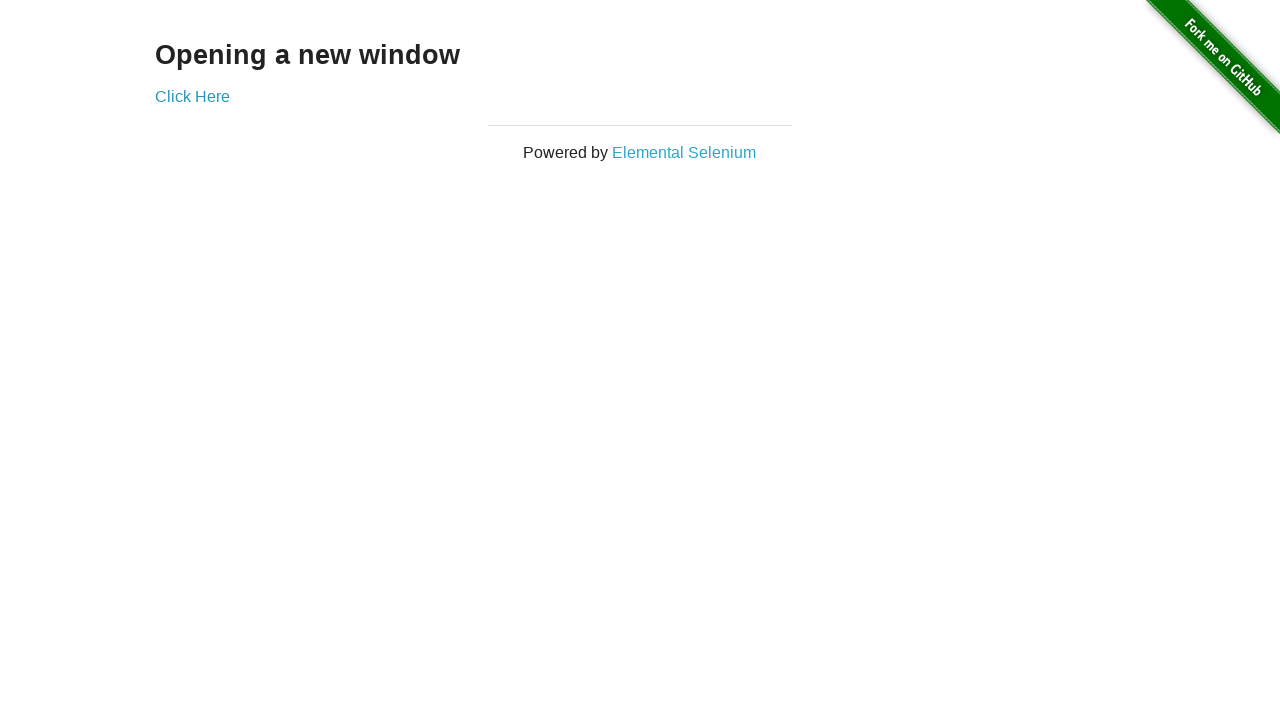

Verified new window heading text is 'New Window'
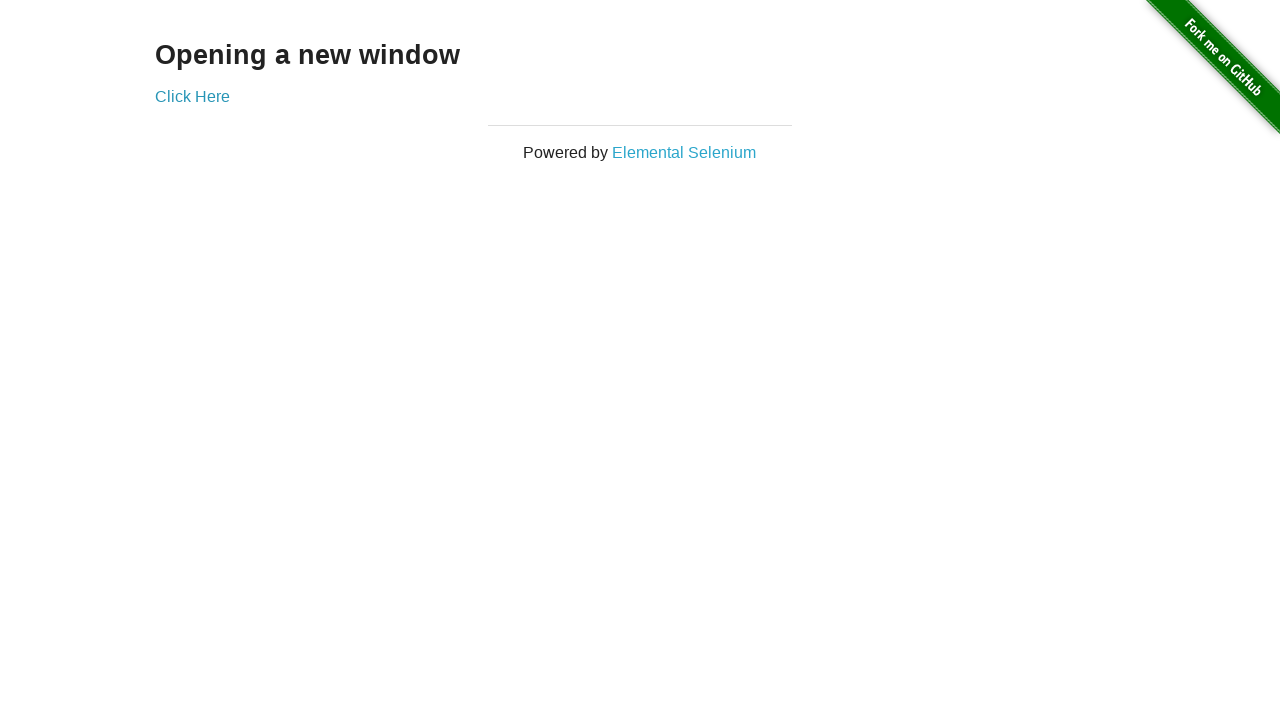

Switched back to parent window
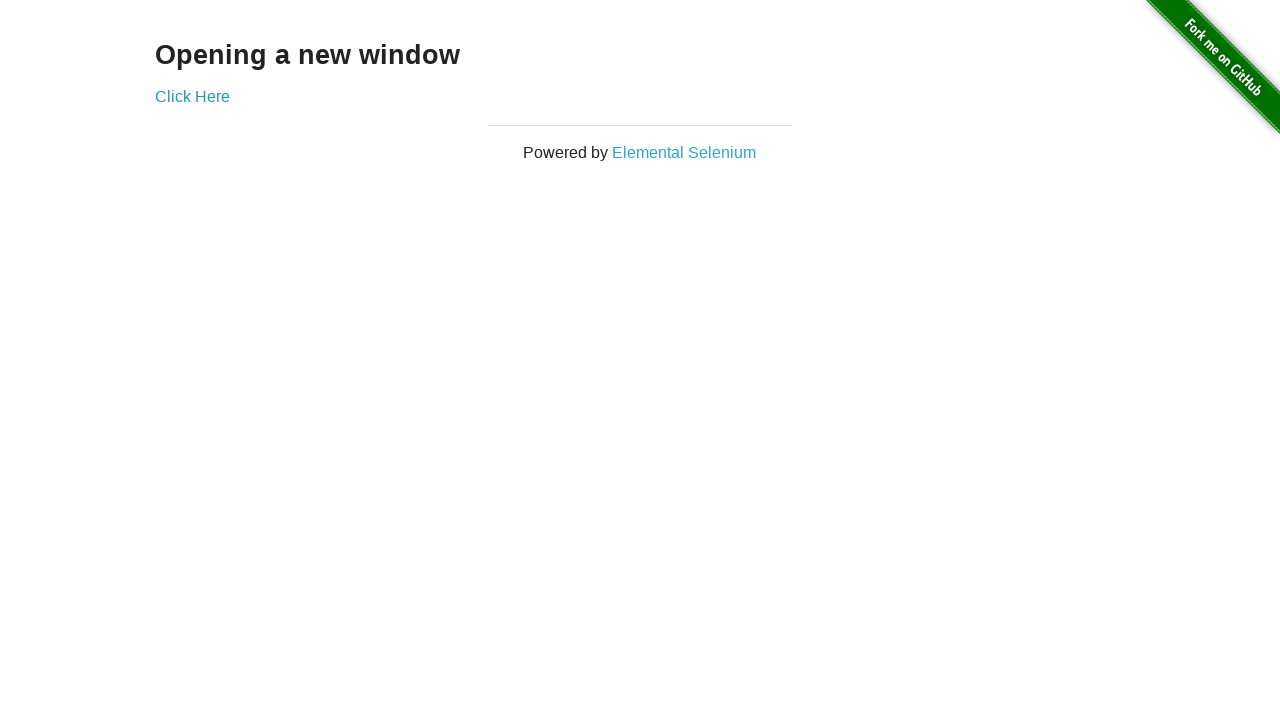

Verified parent window title is still 'The Internet'
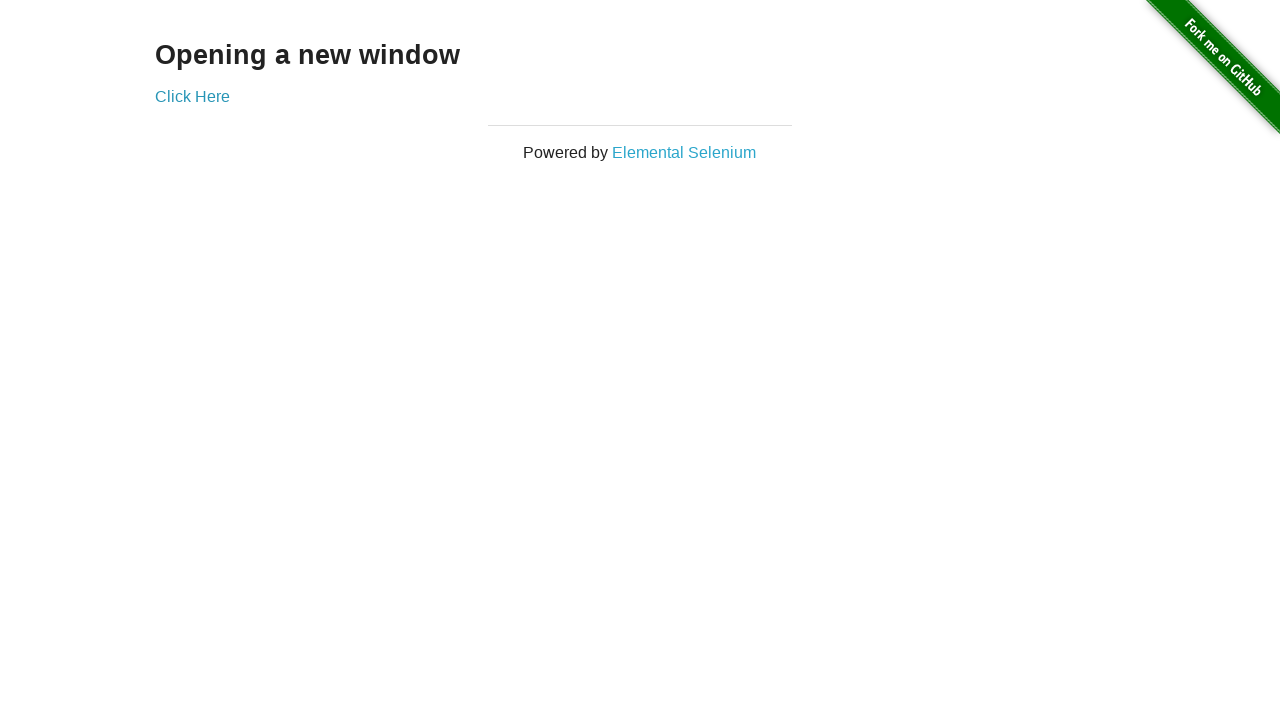

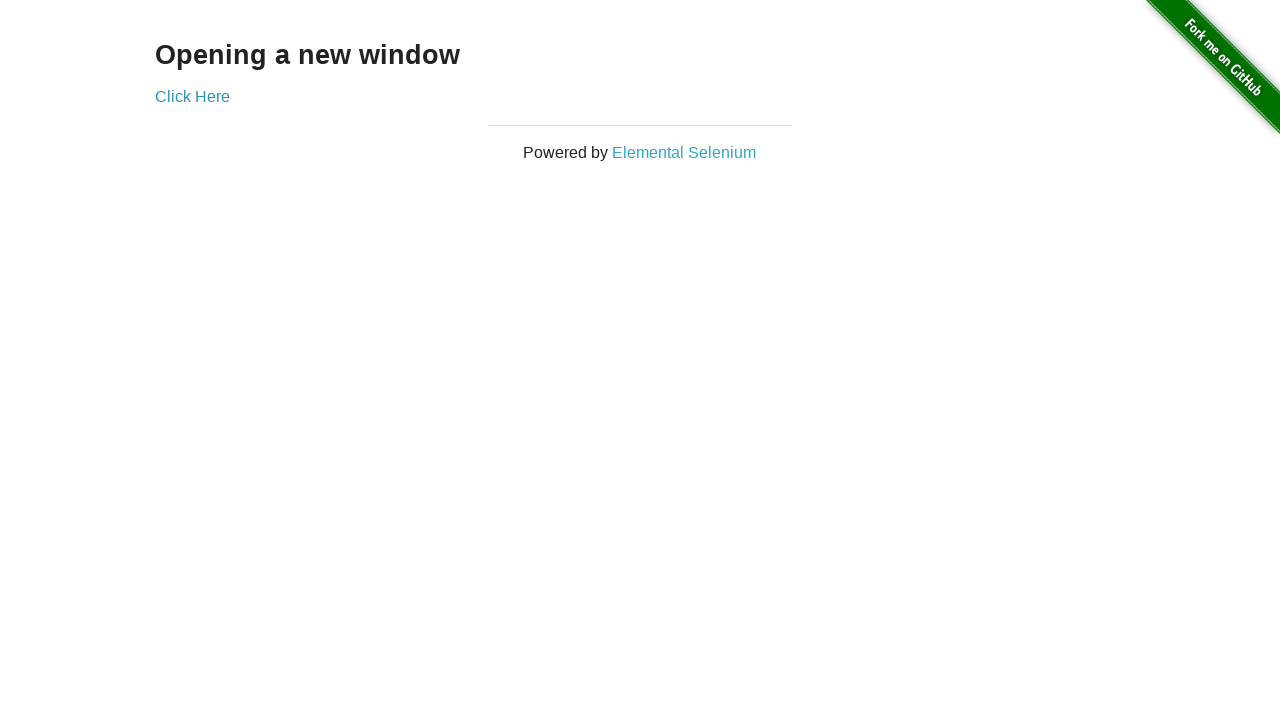